Tests McDonald's nutrition calculator page by clicking on product category cards to view product details and navigating back to the main product list.

Starting URL: https://www.mcdonalds.com/tw/zh-tw/sustainability/good-food/nutrition-calculator.html

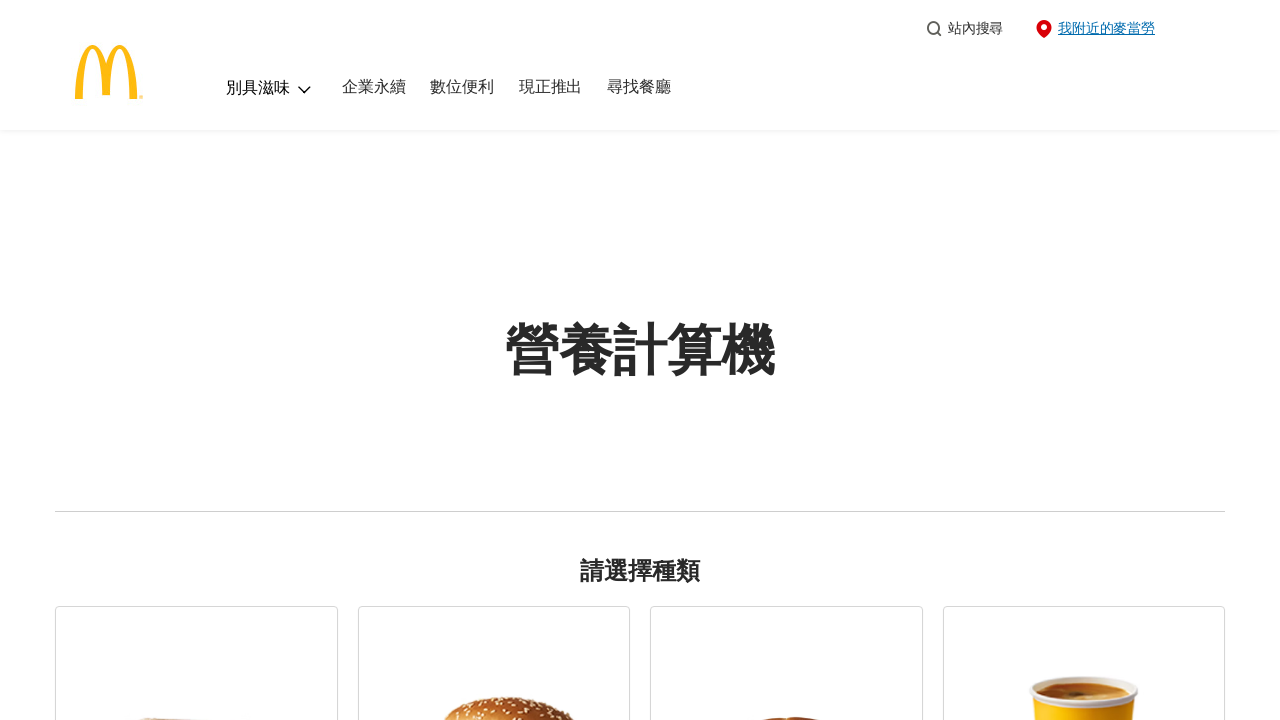

Waited for product category cards to load
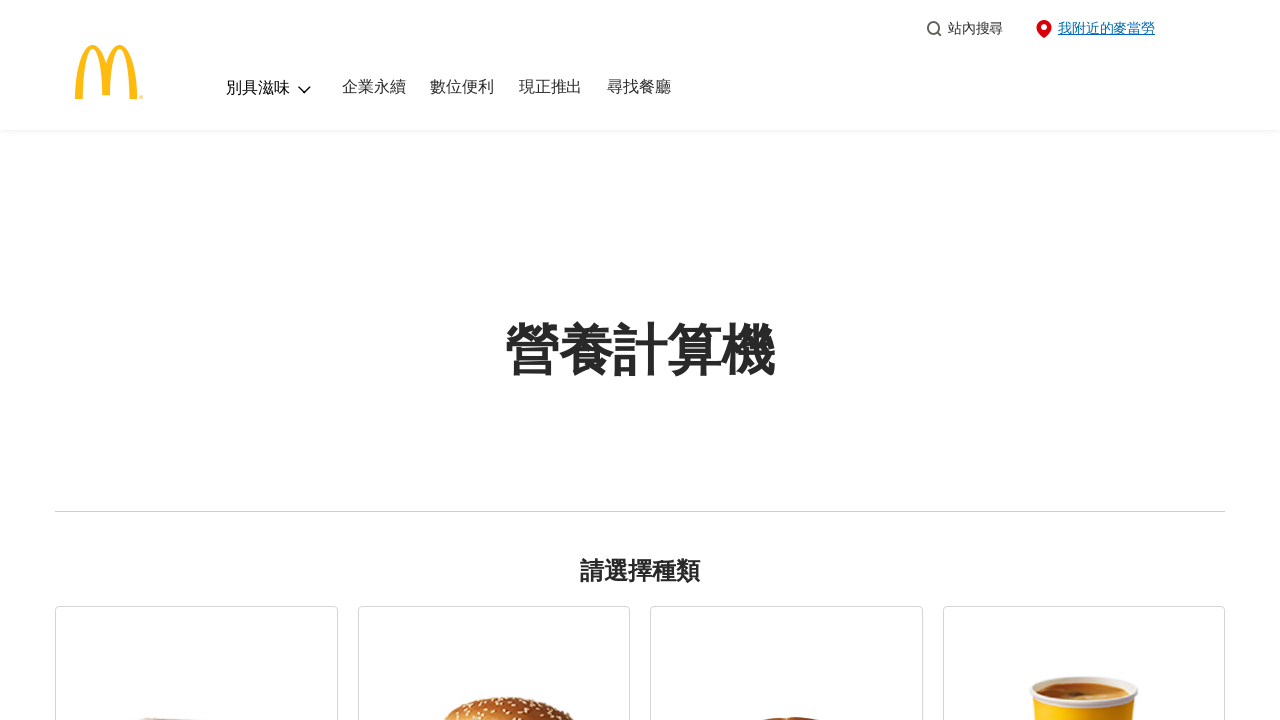

Located all product category cards
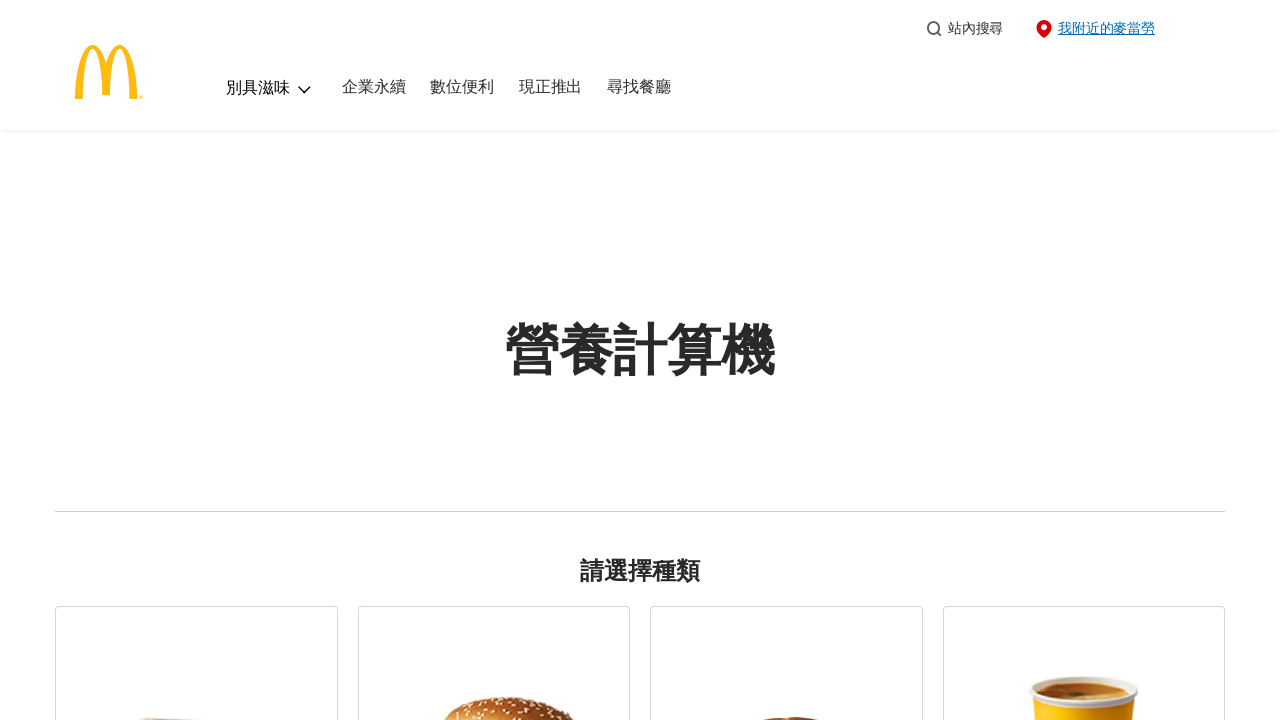

Counted 6 product category cards
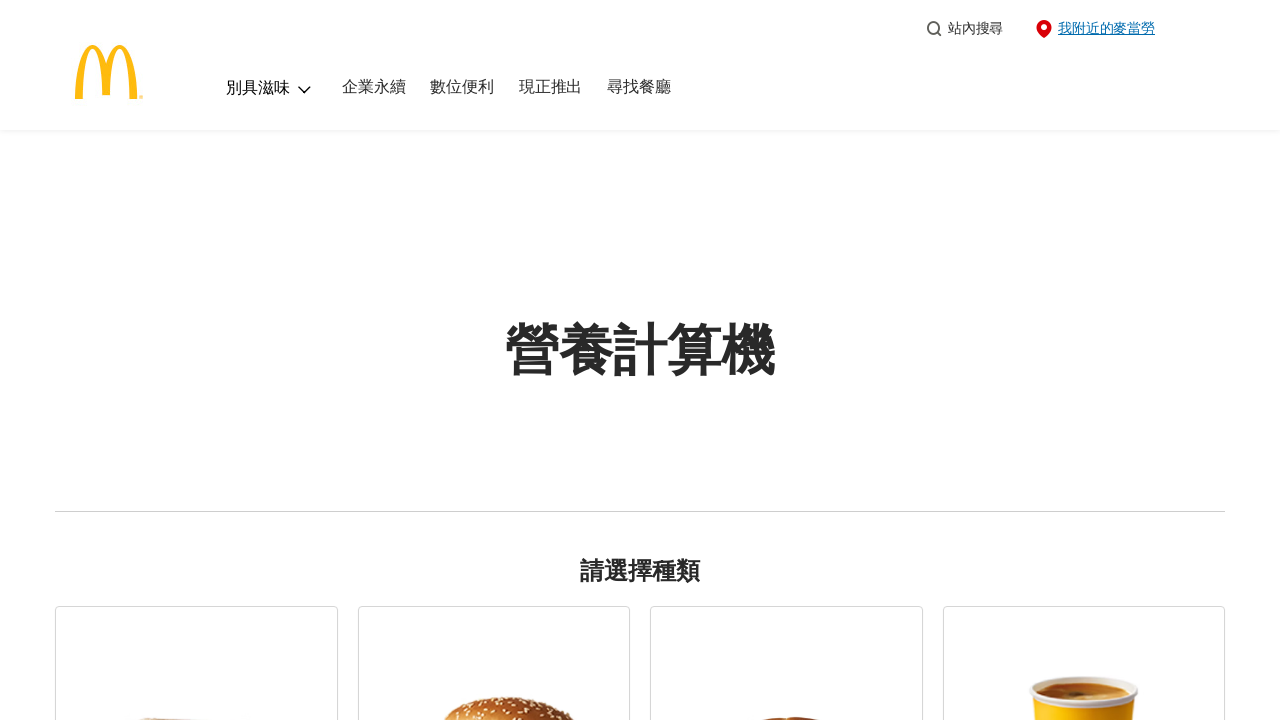

Located first product category button
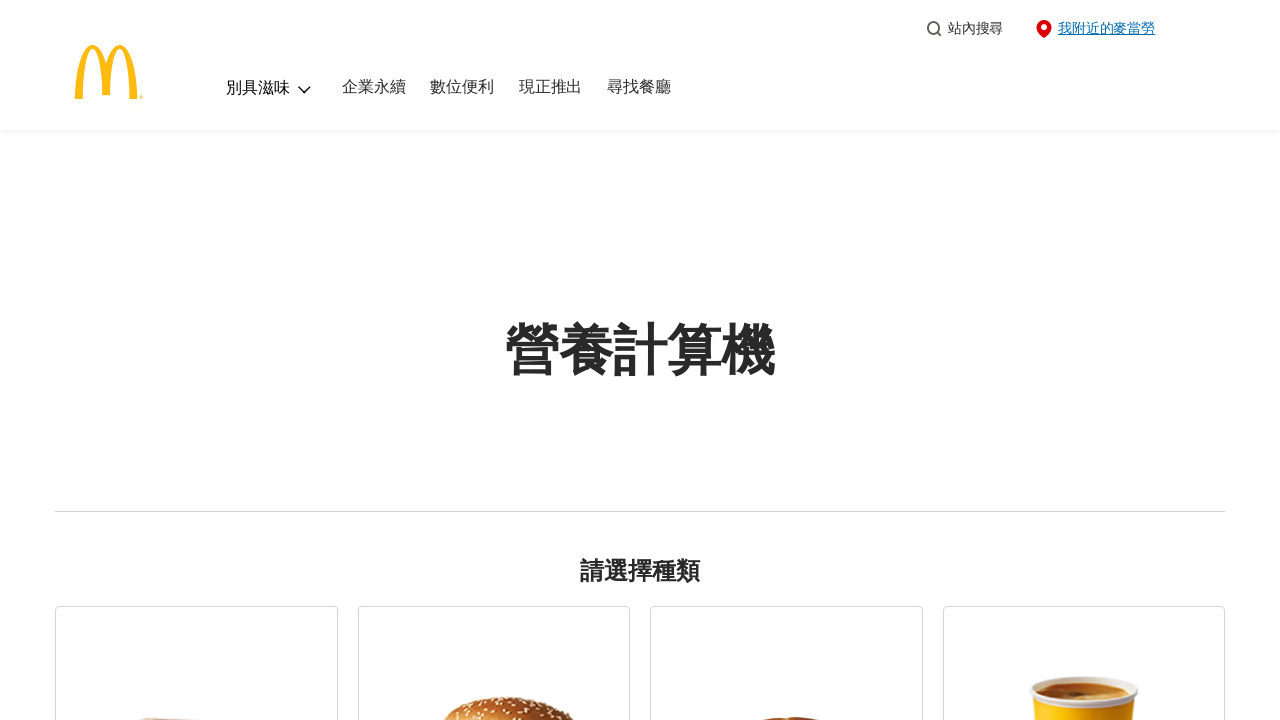

Clicked first product category to view details at (196, 546) on li.cmp-product-card >> nth=0 >> button
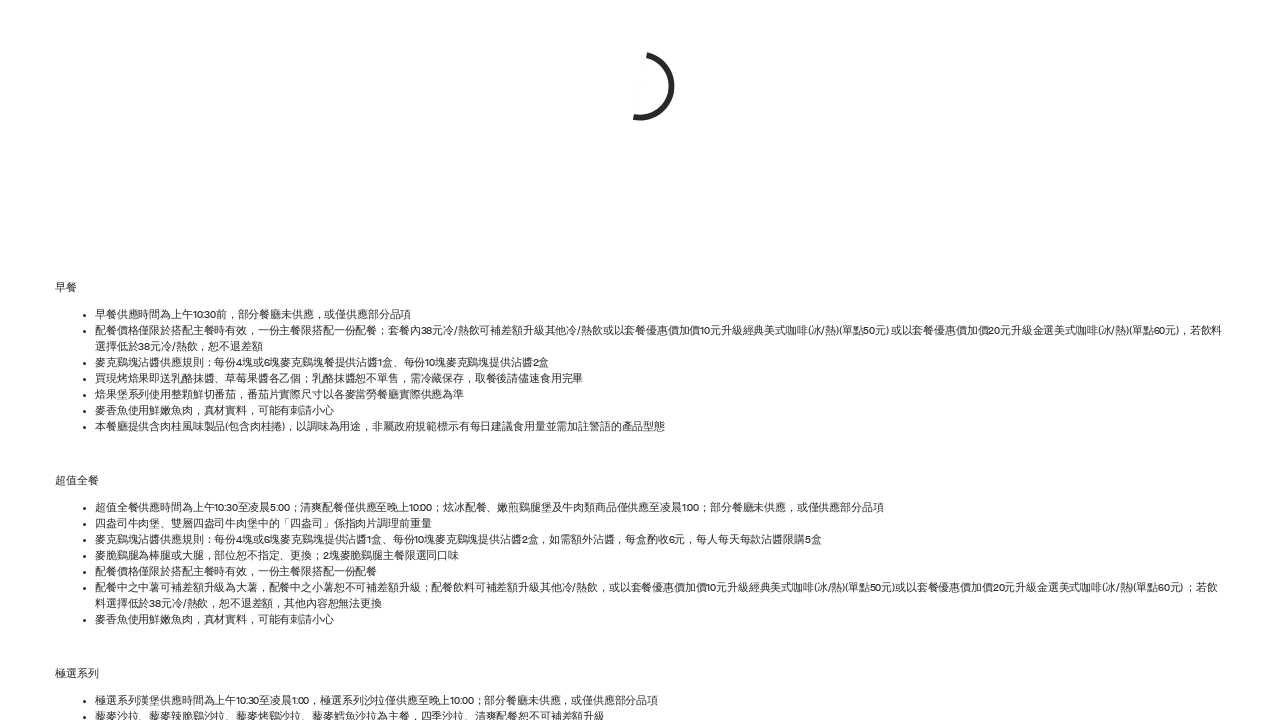

Waited for product detail list to become visible
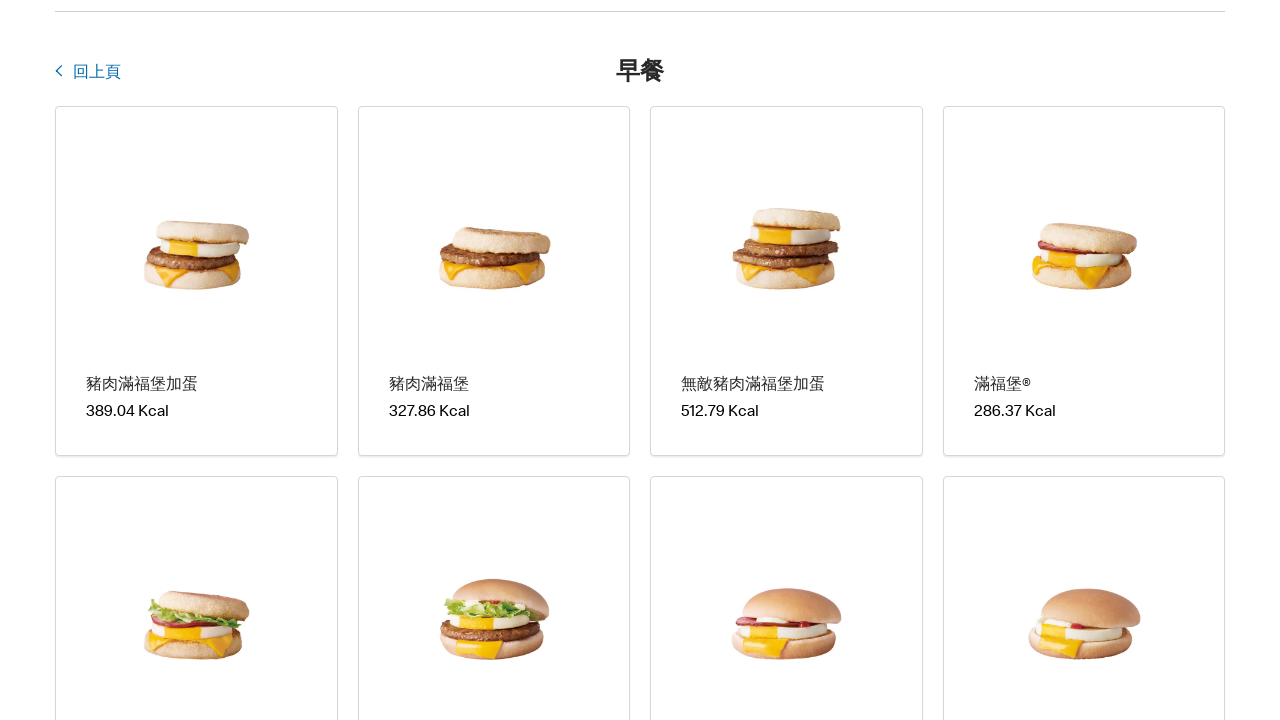

Located product items in detail list
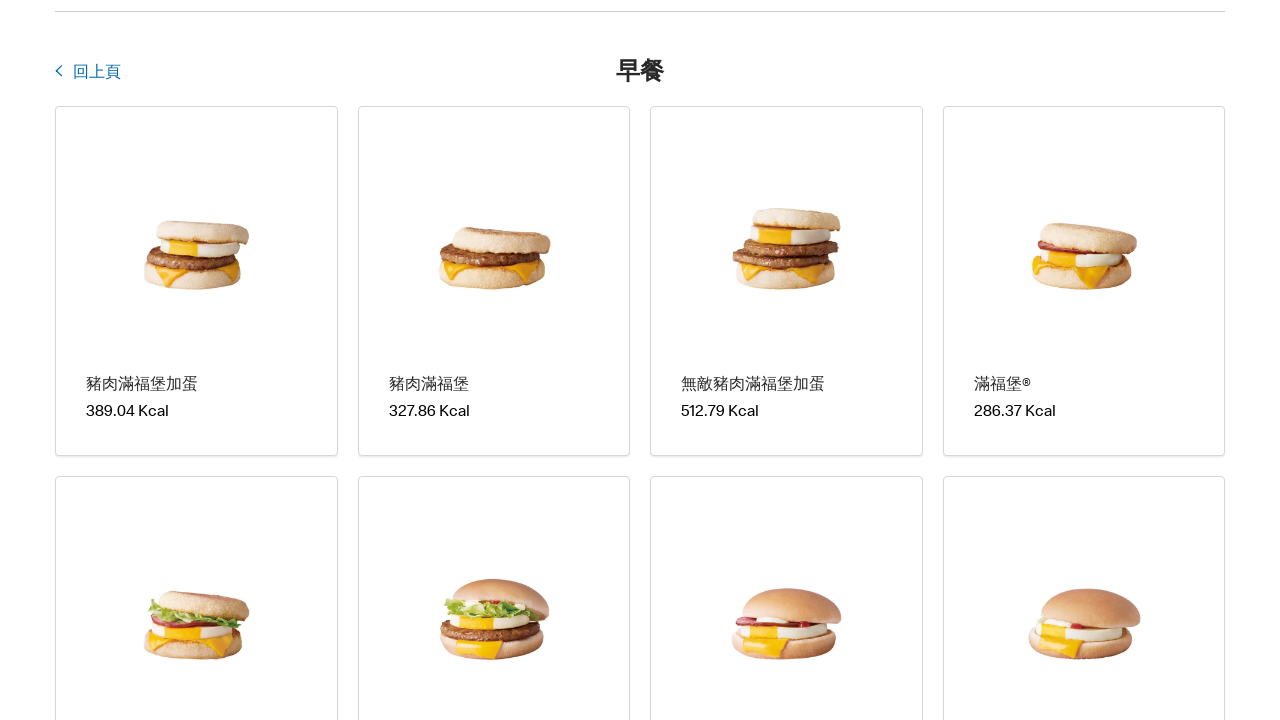

Waited for product item images to load
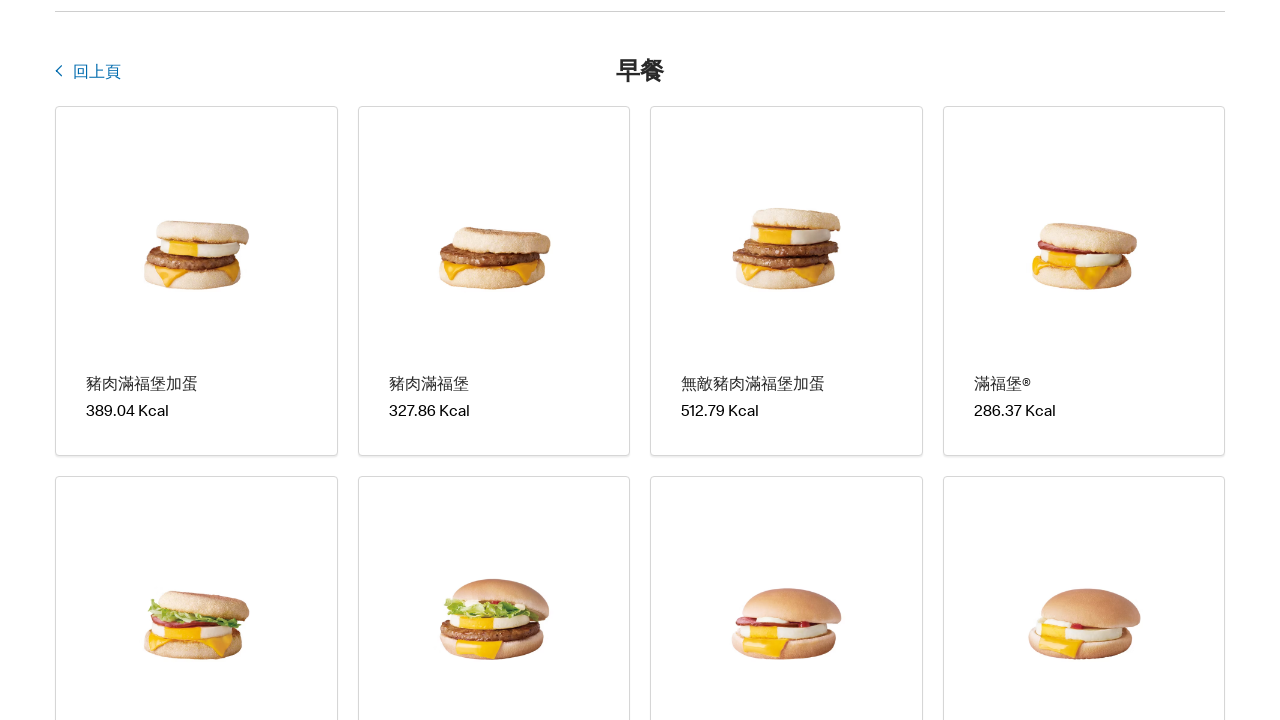

Located back navigation button
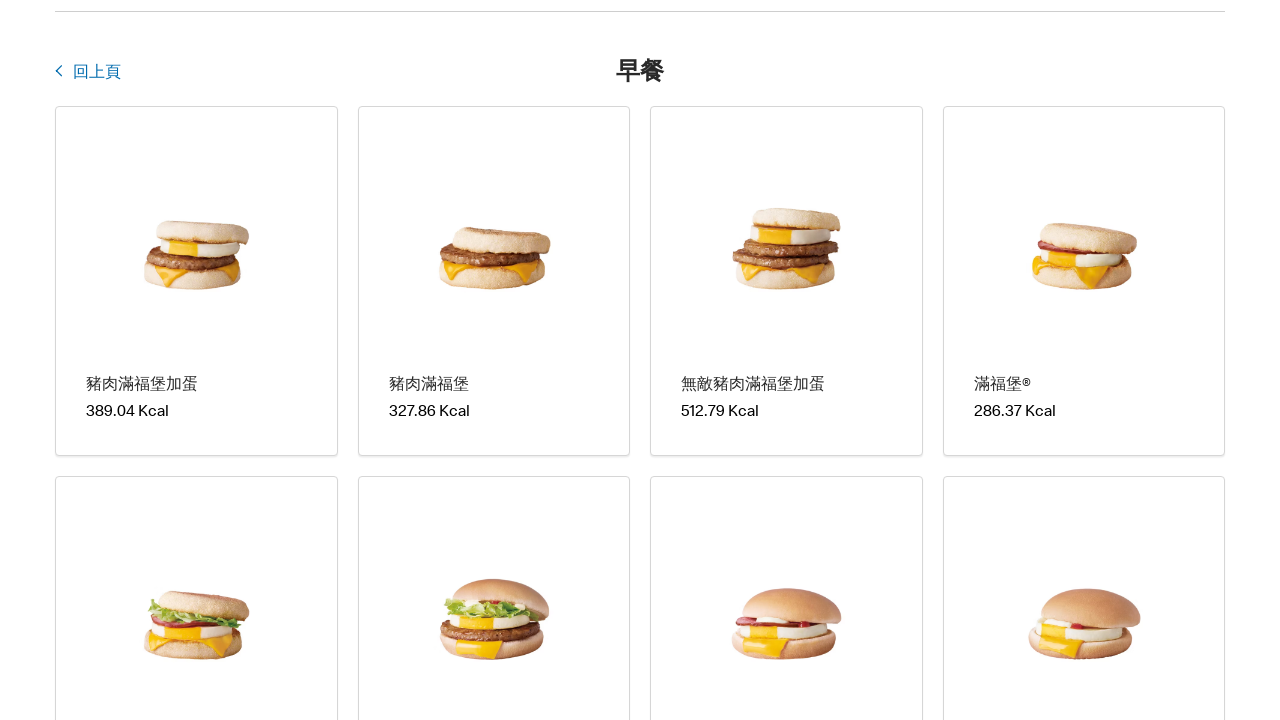

Clicked back button to return to main product categories at (92, 74) on button.cmp-product-card-layout__navigate-button
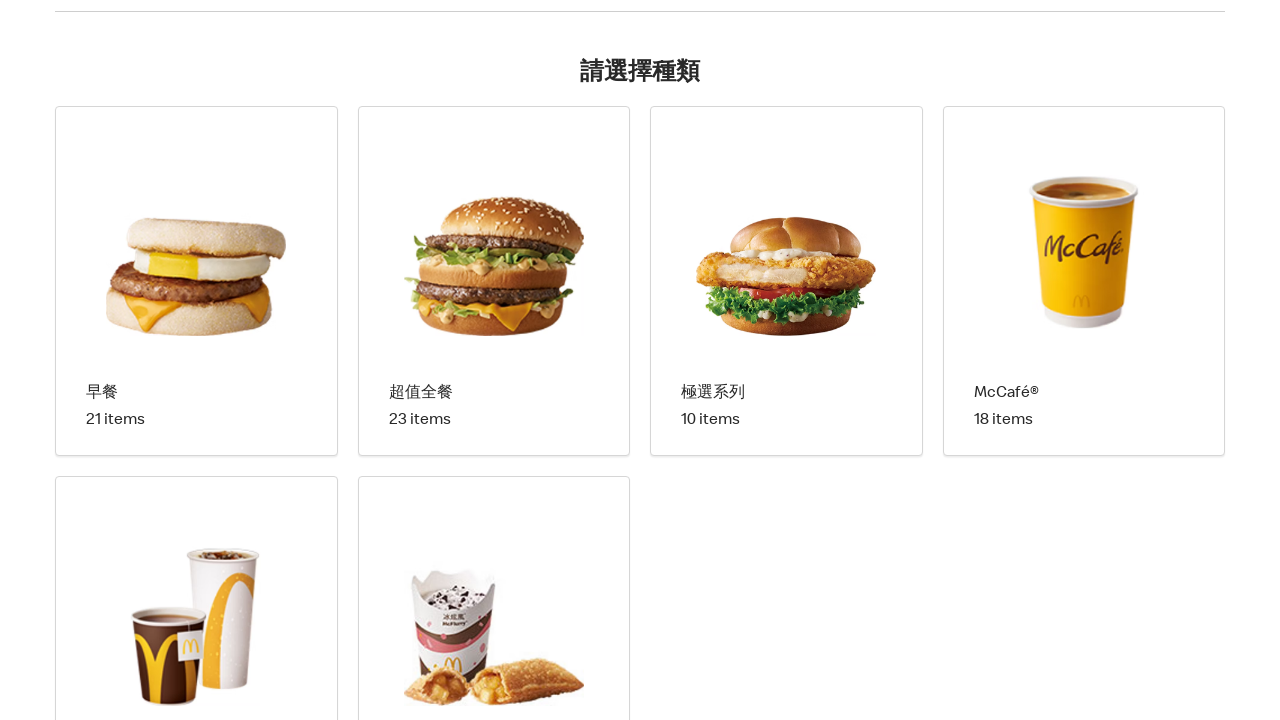

Waited for product category cards to load again after navigation
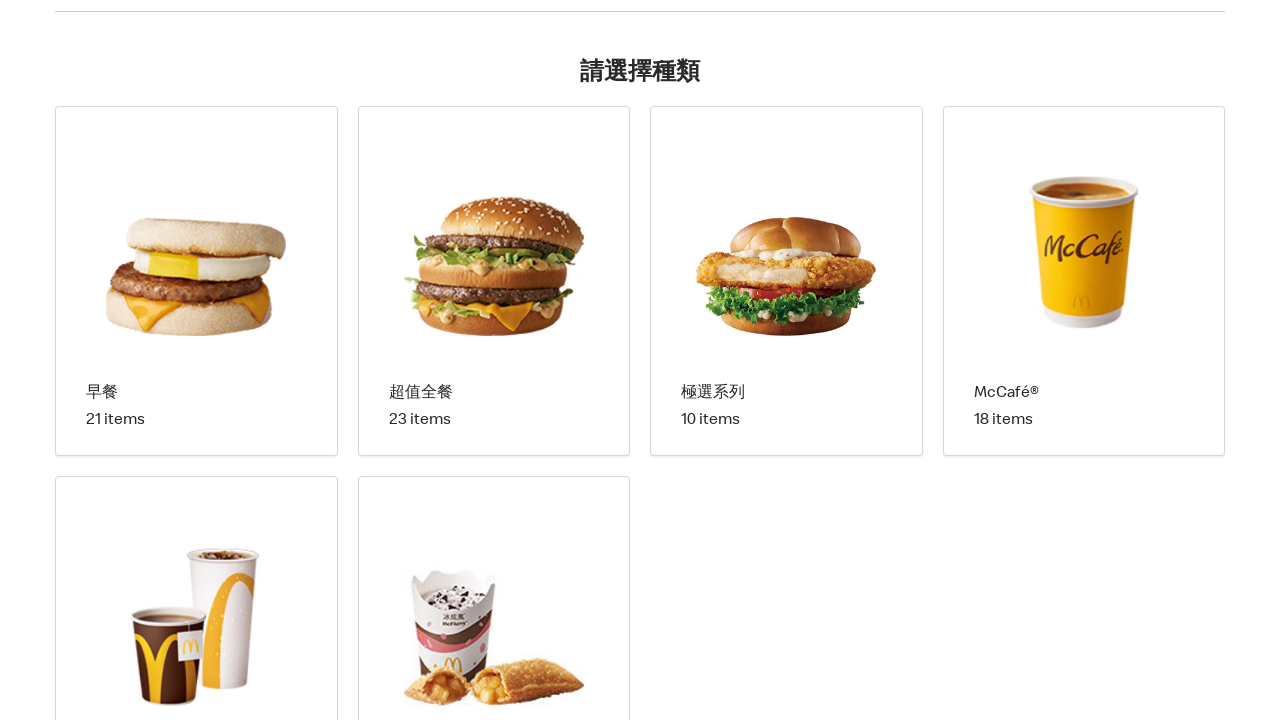

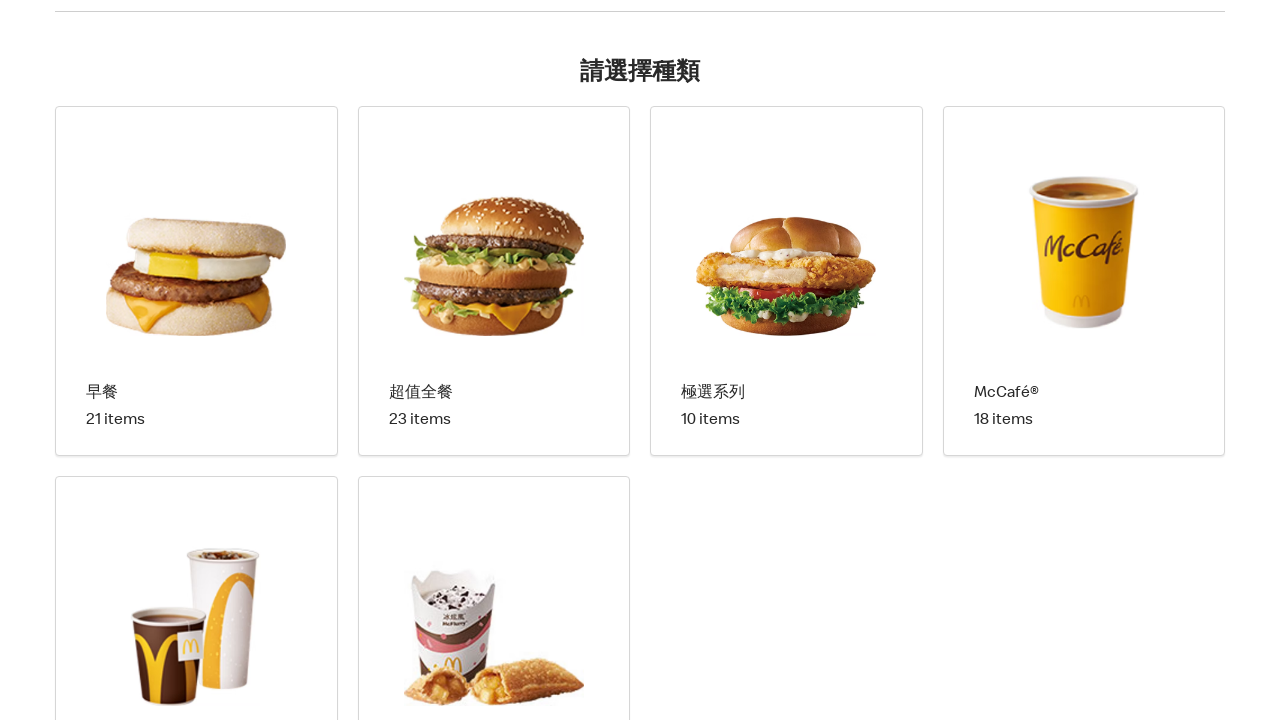